Tests a math calculation form by reading an input value, calculating a mathematical formula, filling in the answer, checking a checkbox, selecting a radio button, and submitting the form to verify success via alert message.

Starting URL: https://suninjuly.github.io/math.html

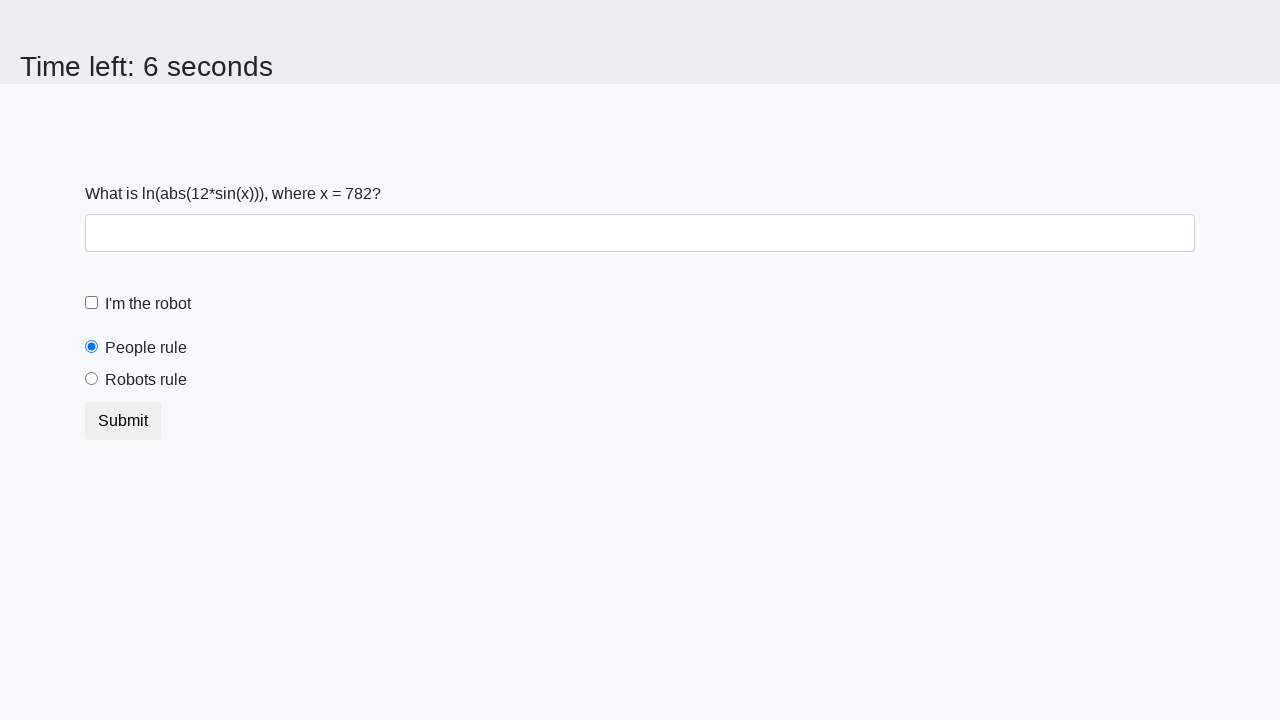

Waited for x value input element to load
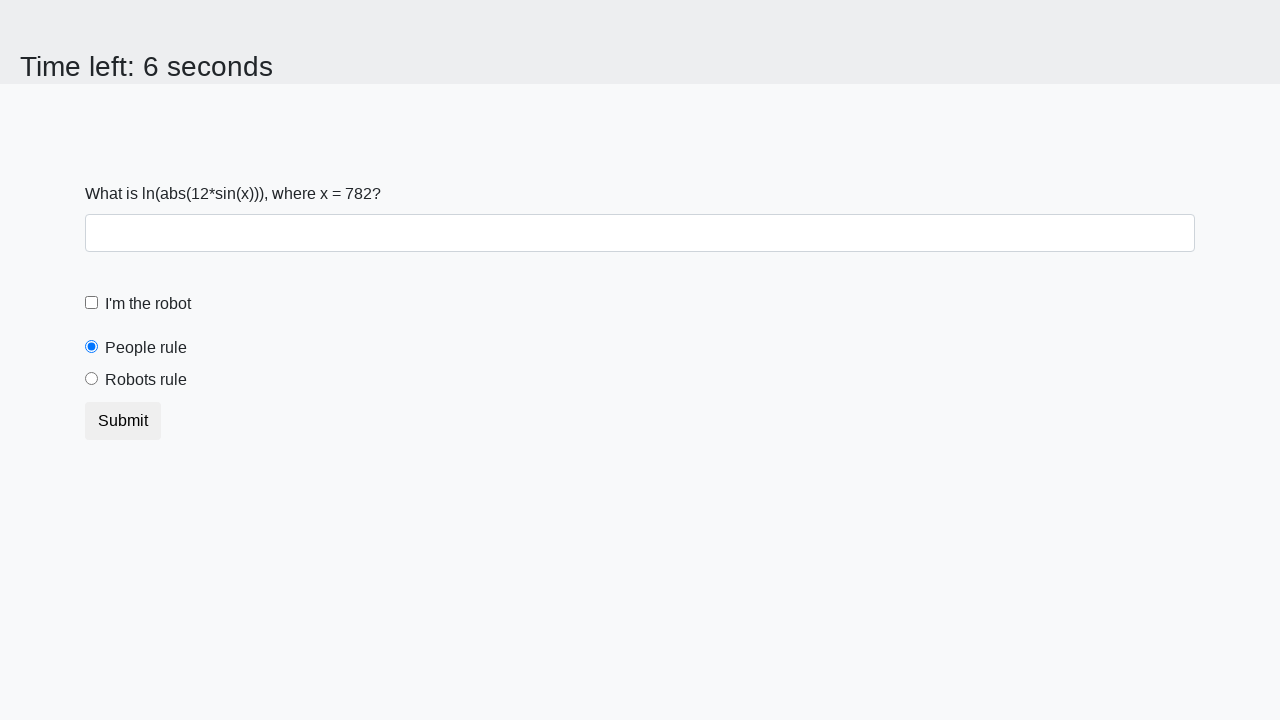

Read x value from page: 782
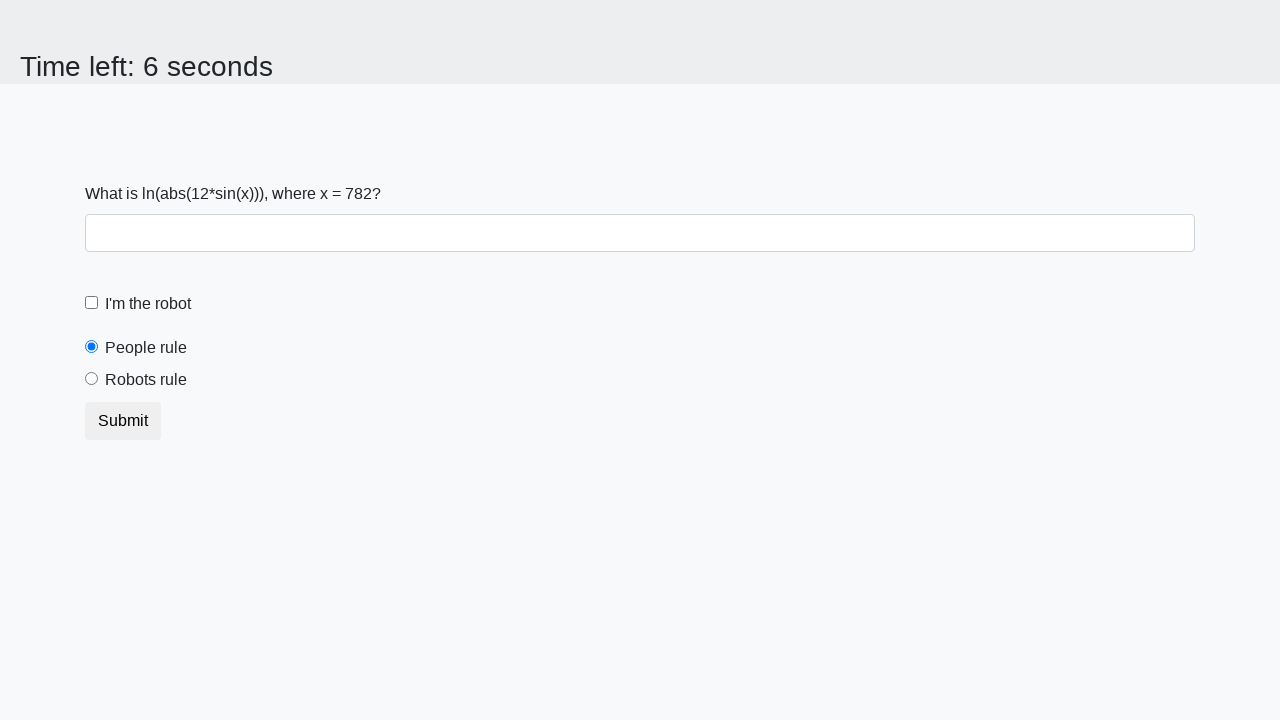

Calculated math formula result: 1.1135602019207105
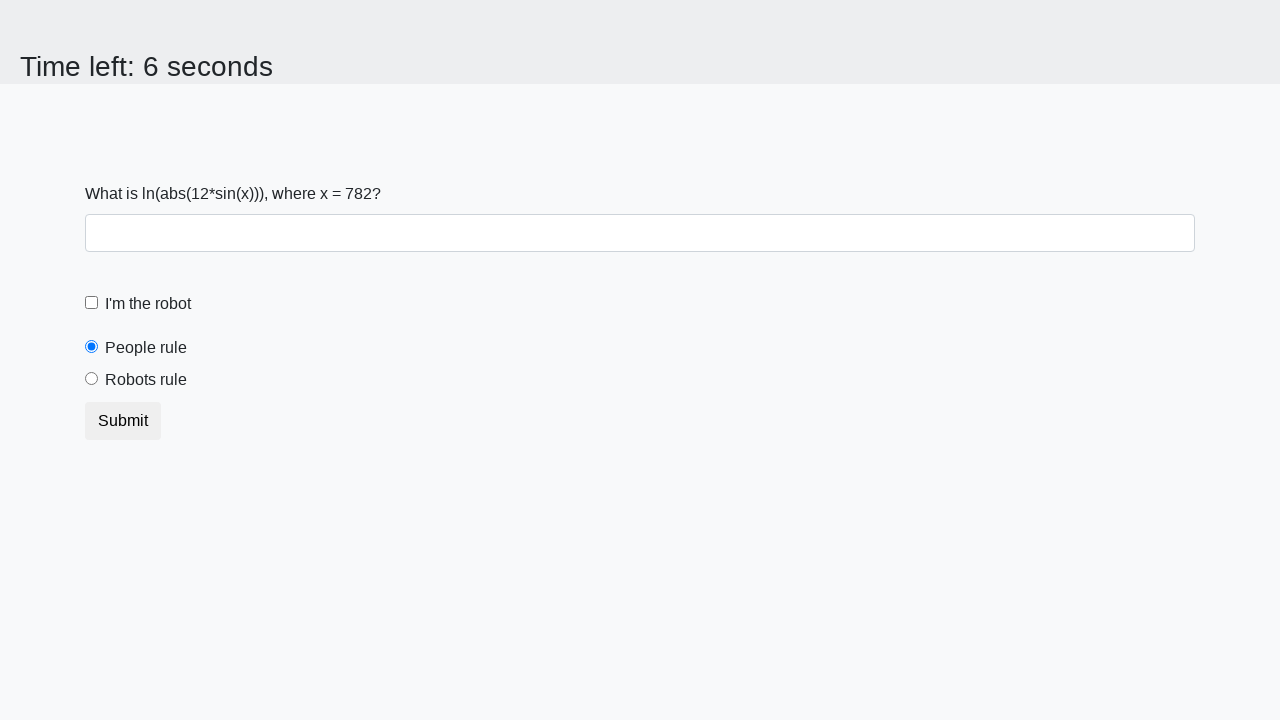

Filled answer field with calculated result: 1.1135602019207105 on #answer
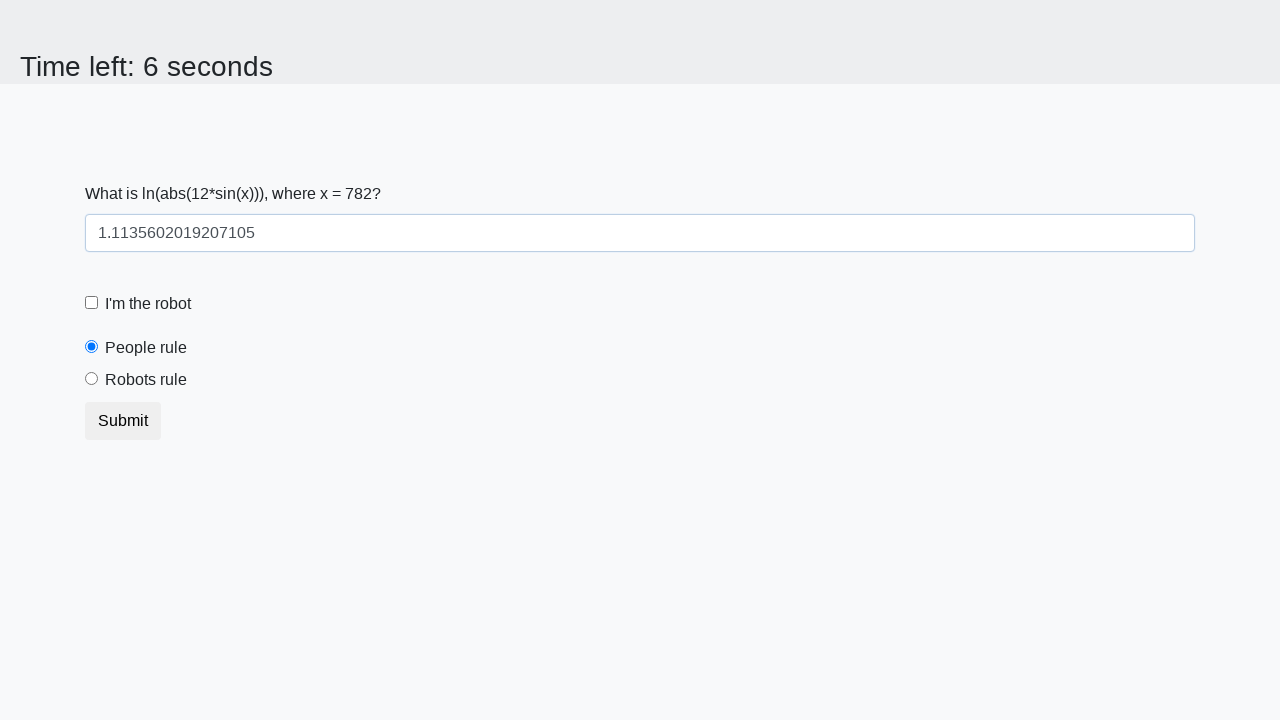

Clicked the robot checkbox at (92, 303) on #robotCheckbox
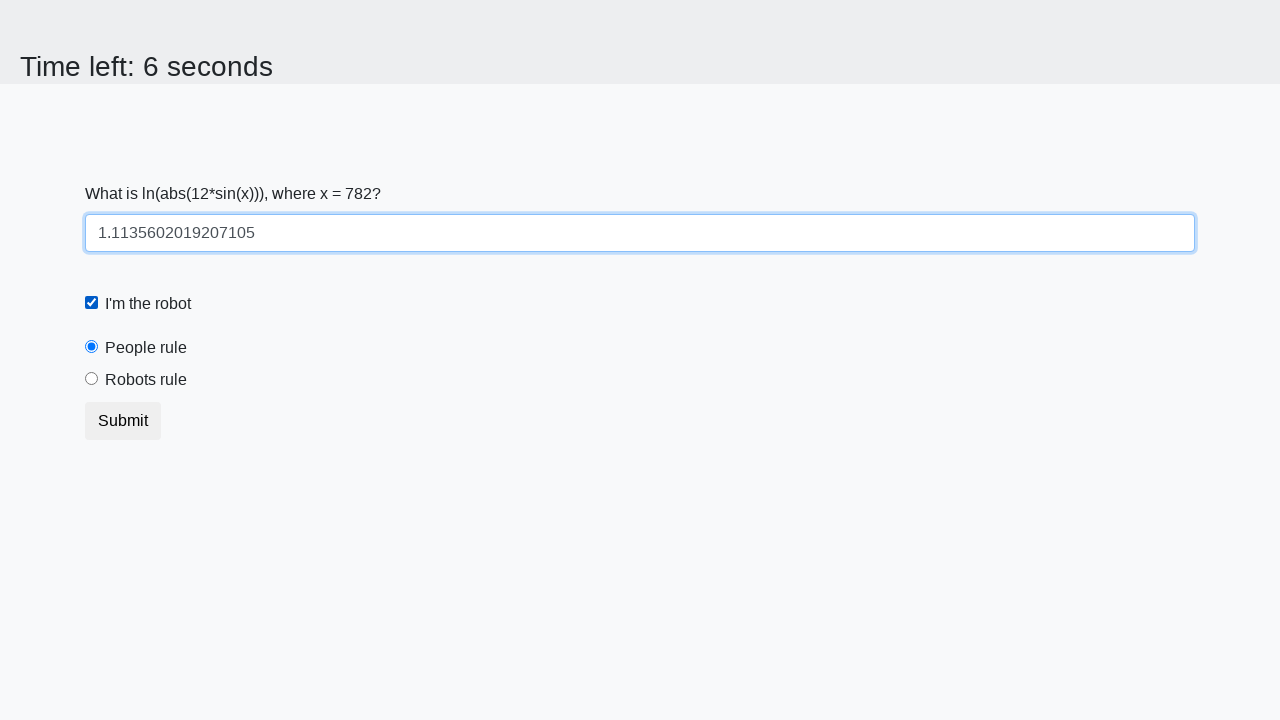

Selected 'robots rule' radio button at (92, 379) on #robotsRule
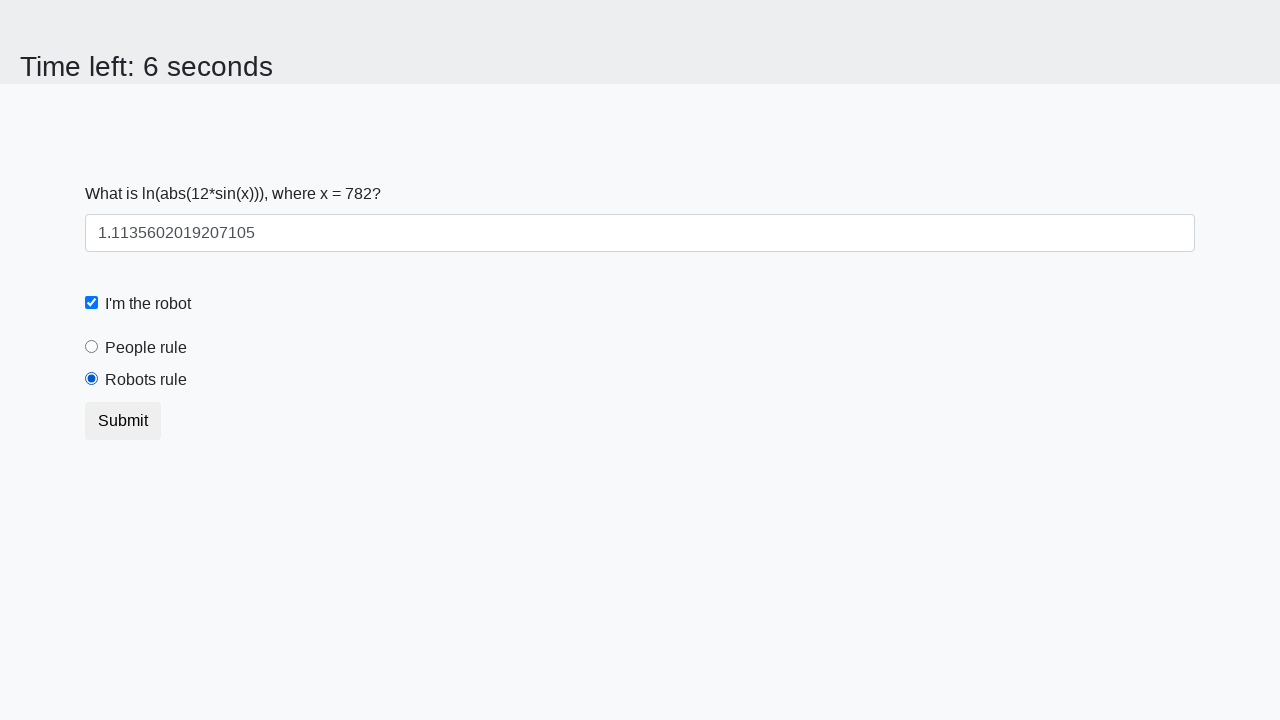

Clicked the submit button at (123, 421) on button.btn
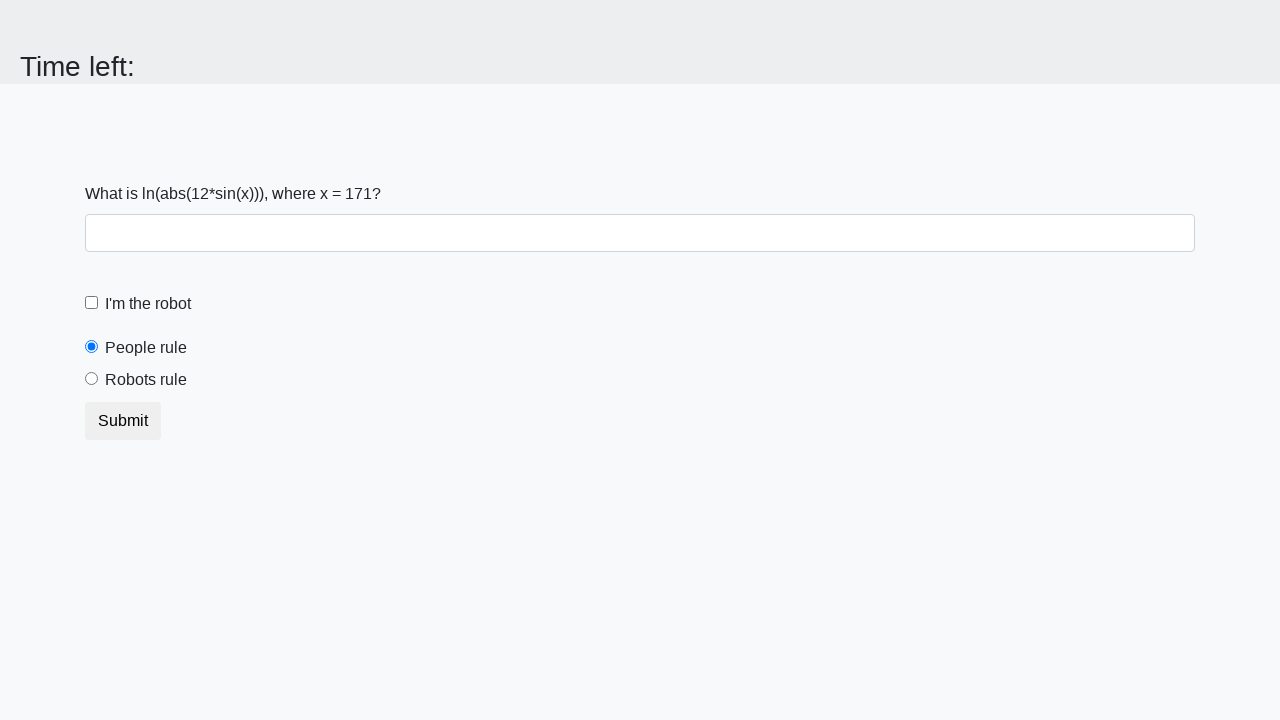

Set up dialog handler to accept alerts
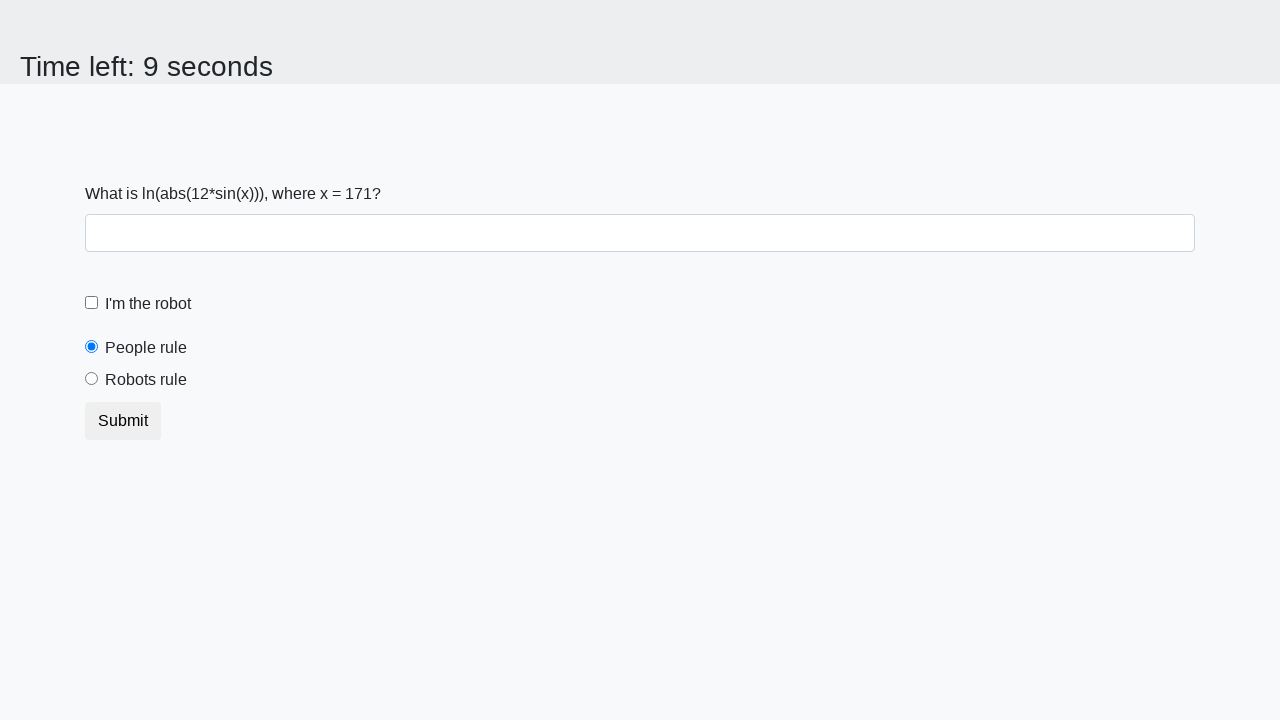

Waited for success alert and form submission completed
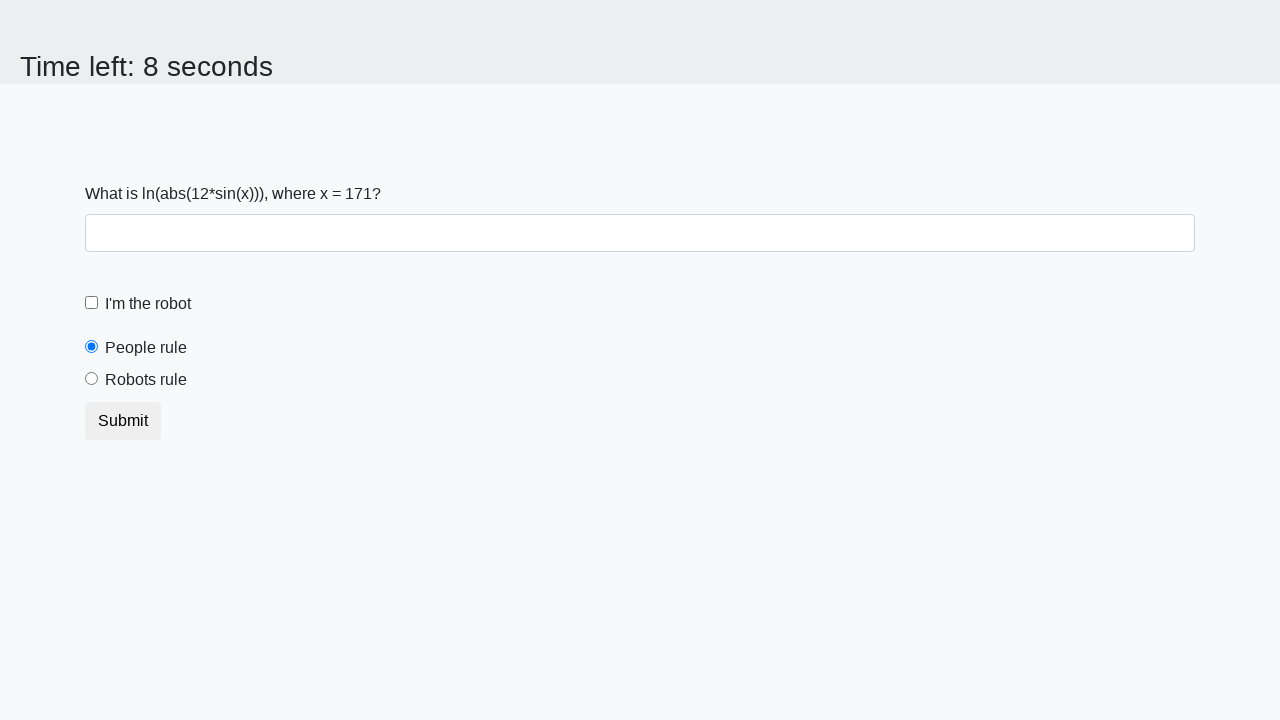

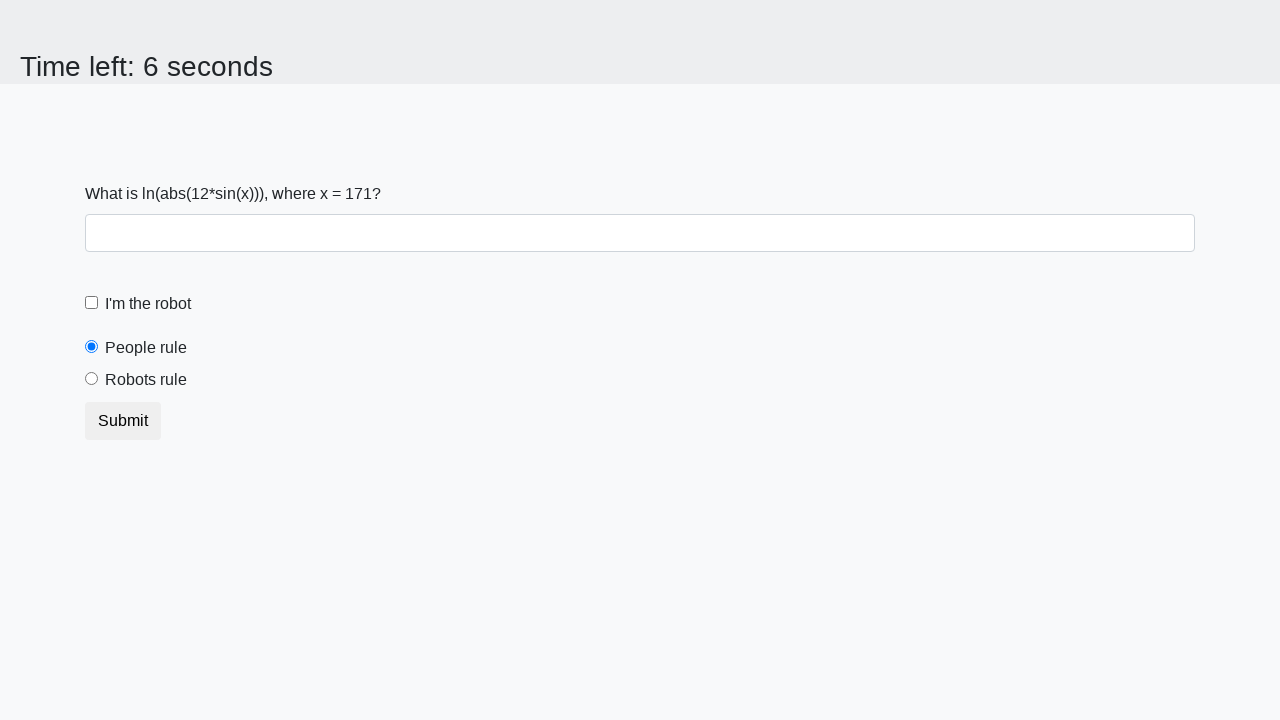